Verifies that the Log in button in the navigation header displays the correct text "Log in"

Starting URL: https://www.demoblaze.com/index.html

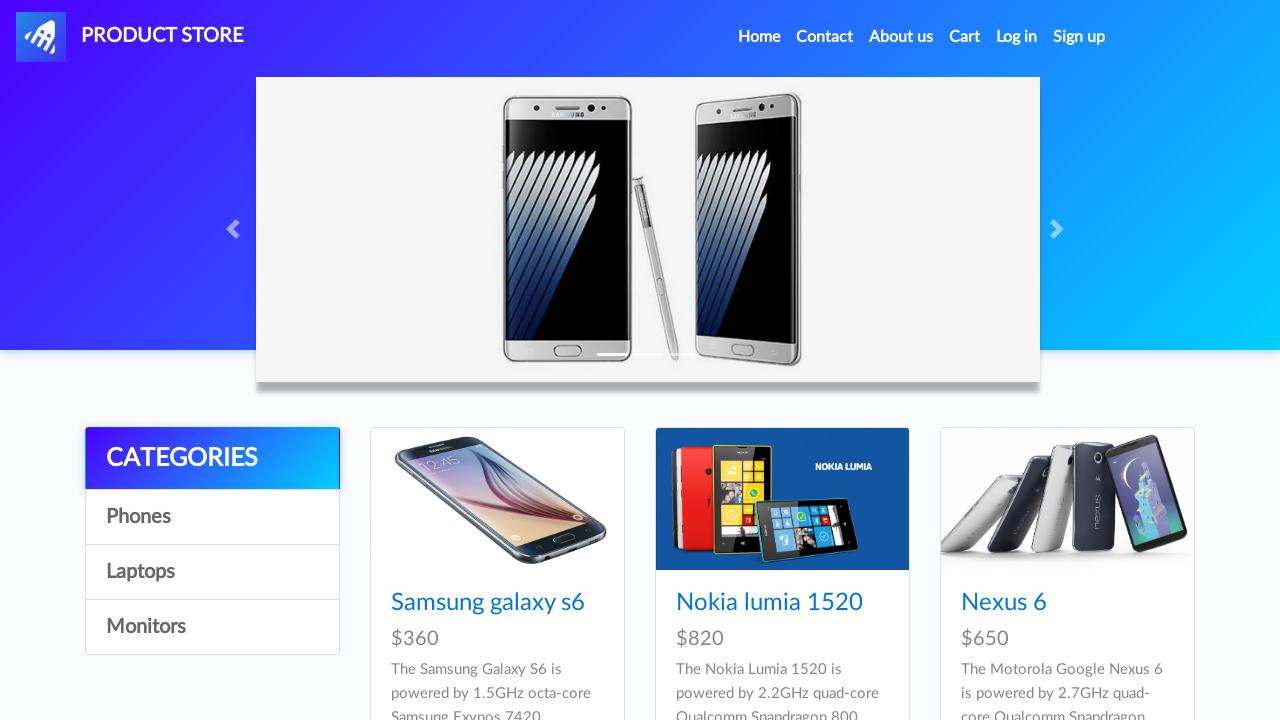

Navigated to https://www.demoblaze.com/index.html
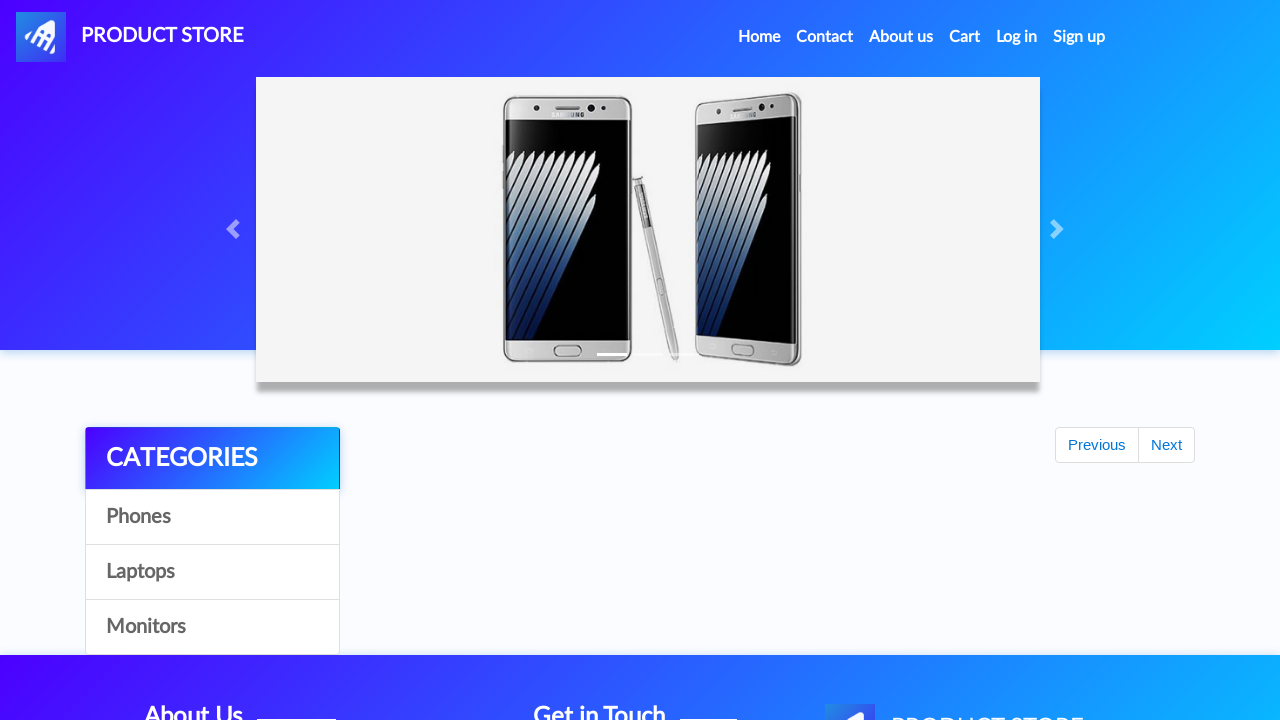

Located the Log in button in the navigation header
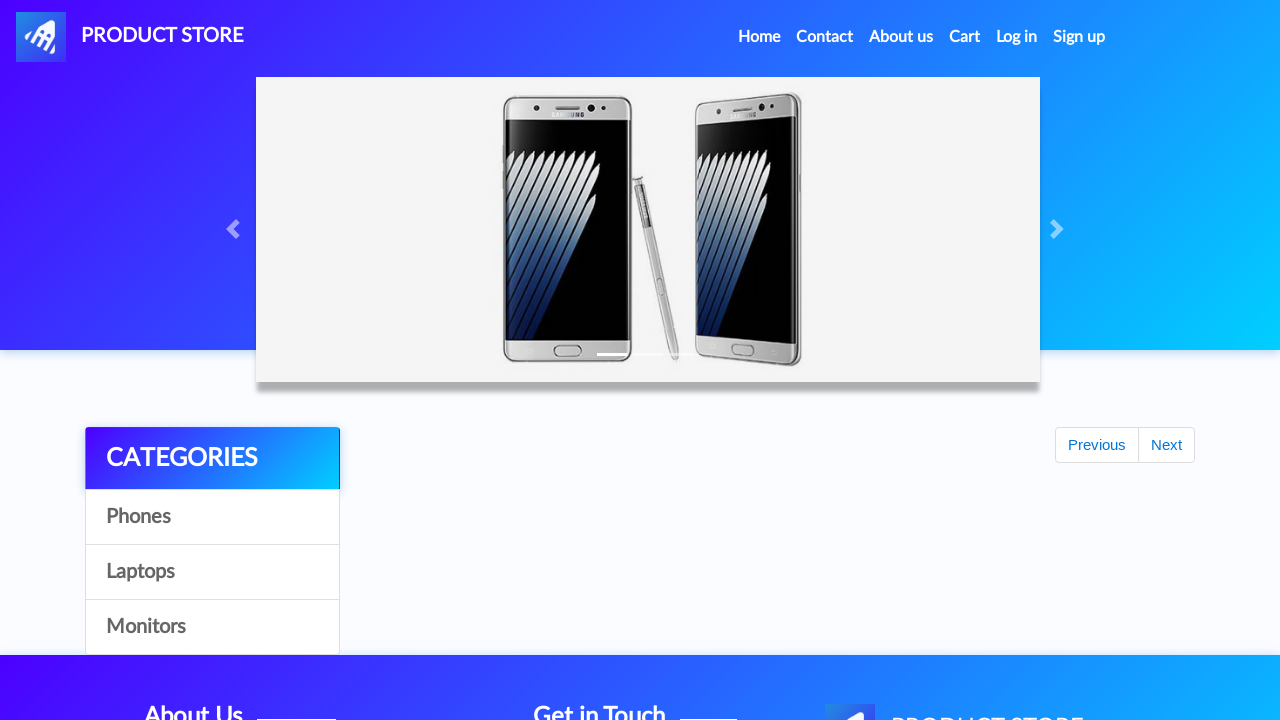

Log in button is now visible
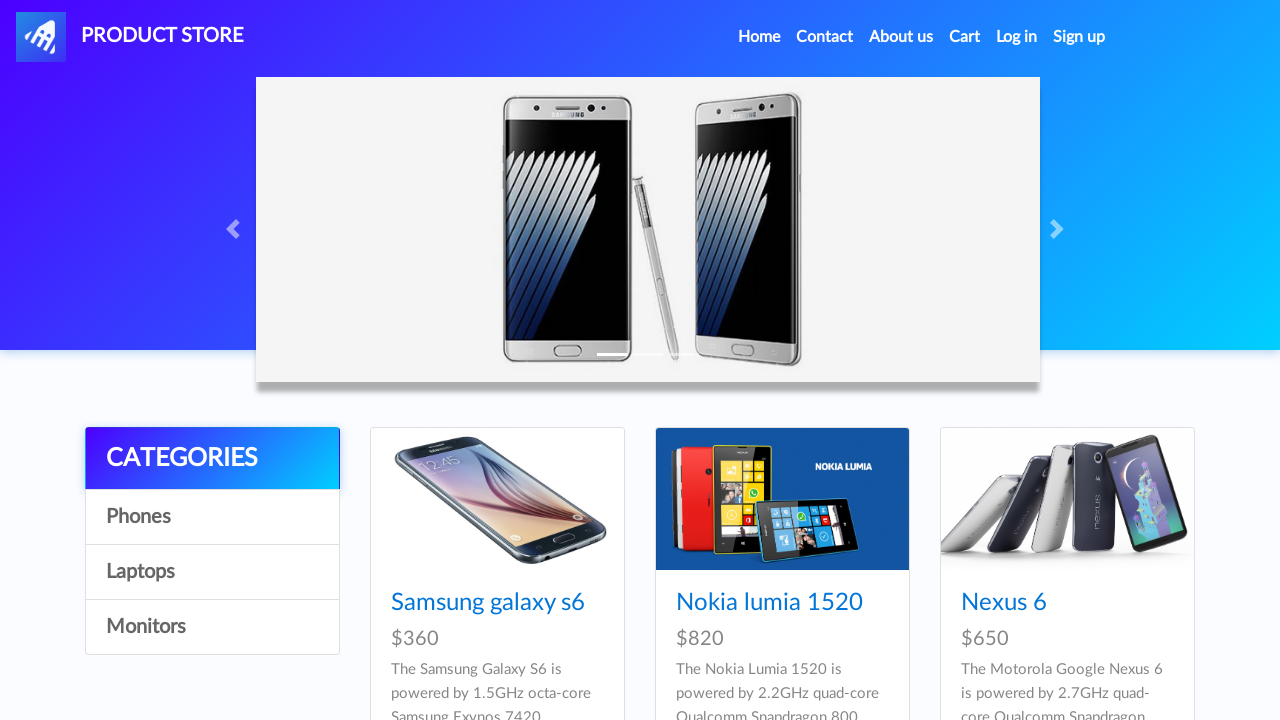

Verified that the Log in button displays the correct text 'Log in'
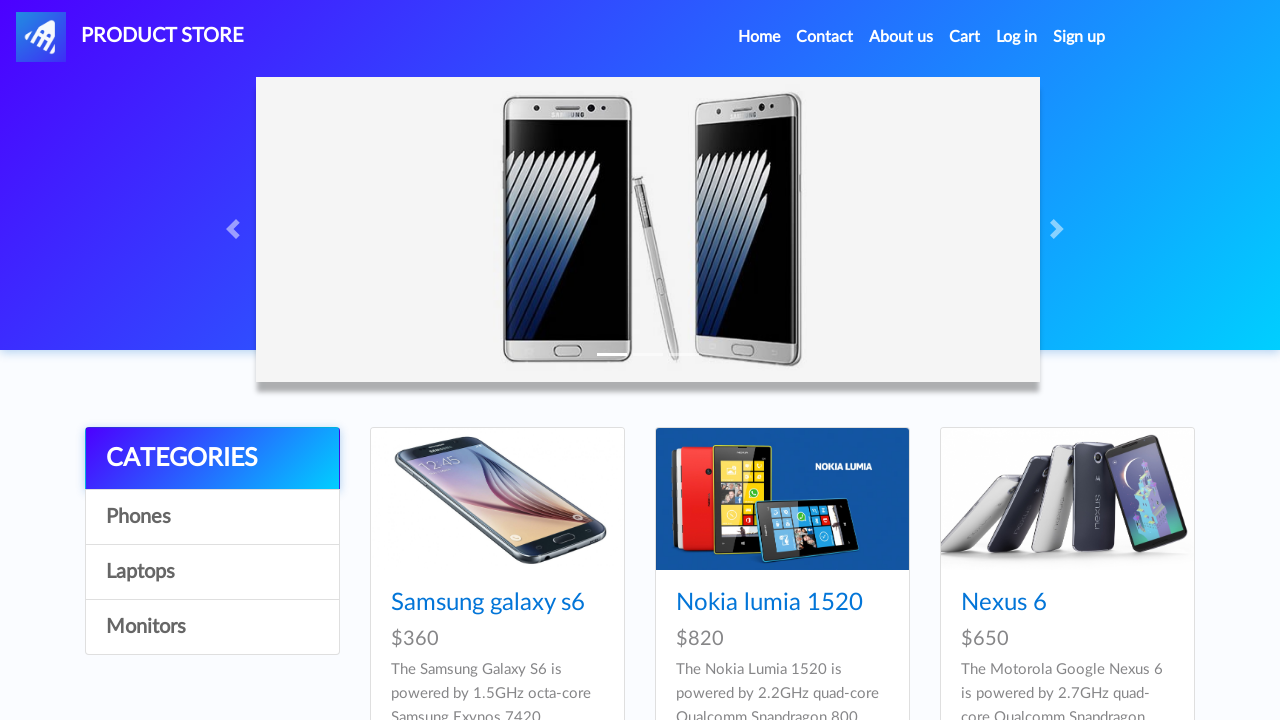

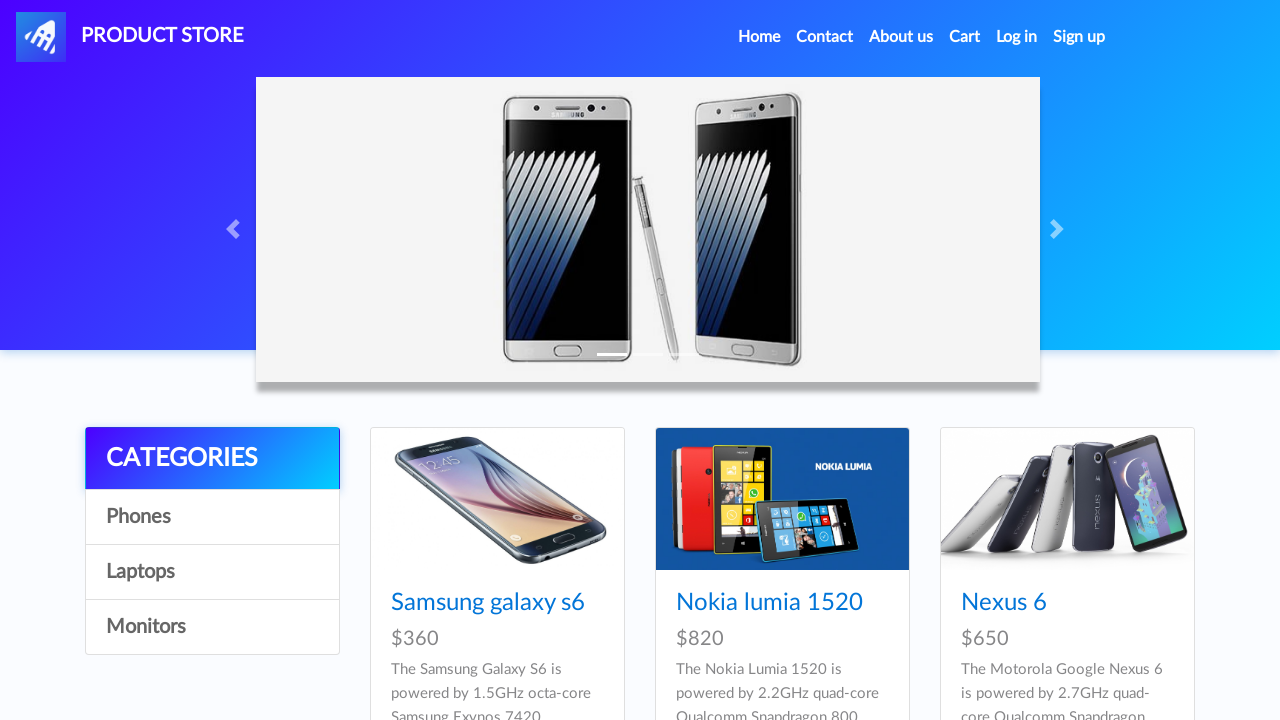